Tests clicking on a button element that has dynamic behavior on the Click test page

Starting URL: http://uitestingplayground.com/Click

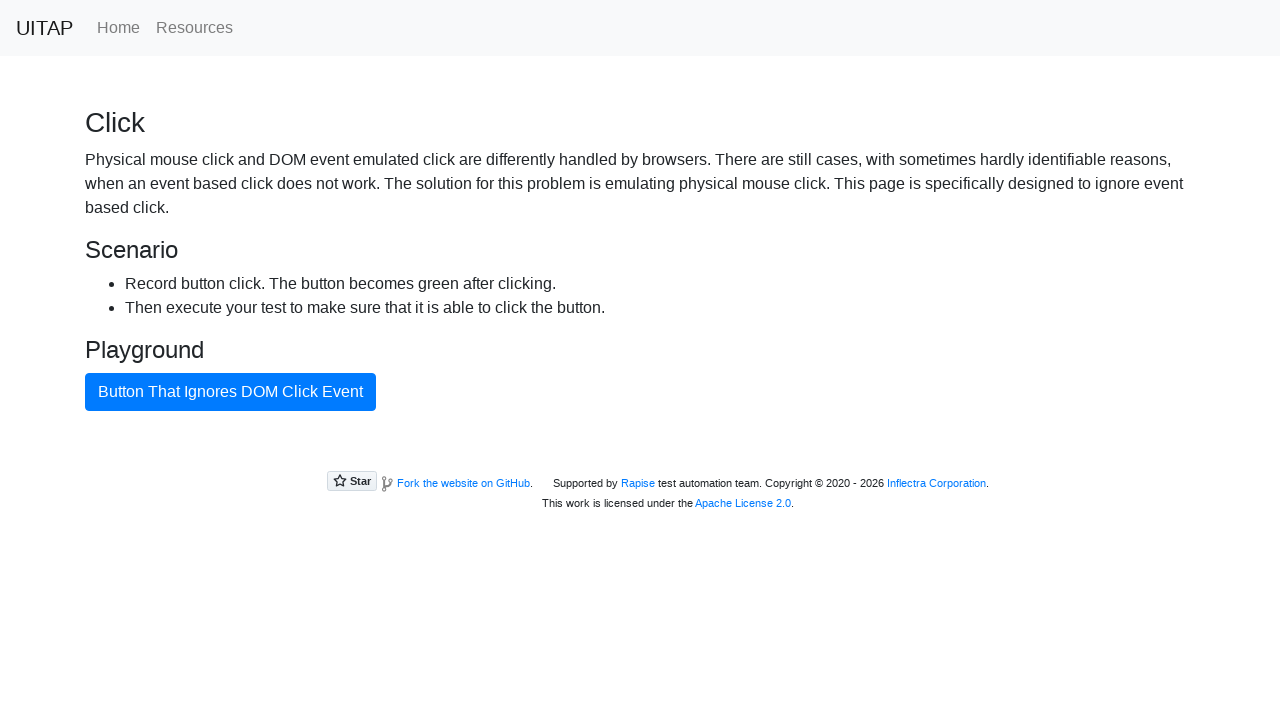

Clicked the button element with dynamic behavior on Click test page at (230, 392) on #badButton
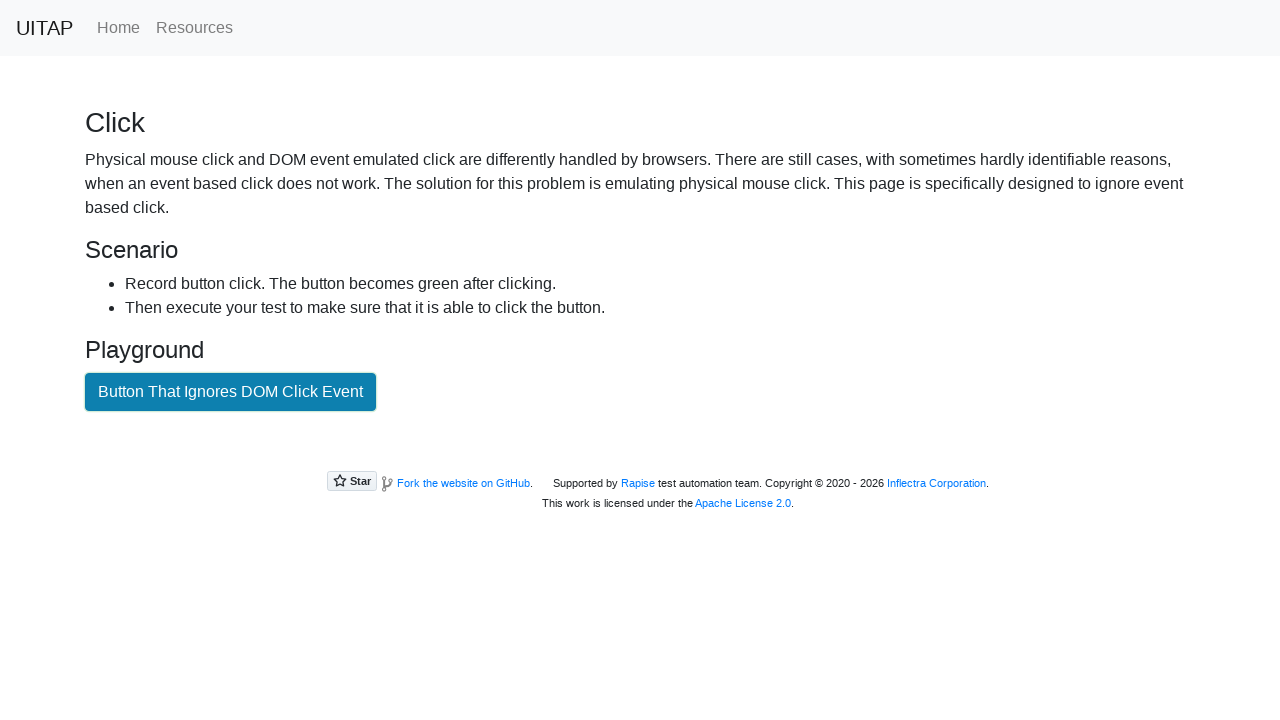

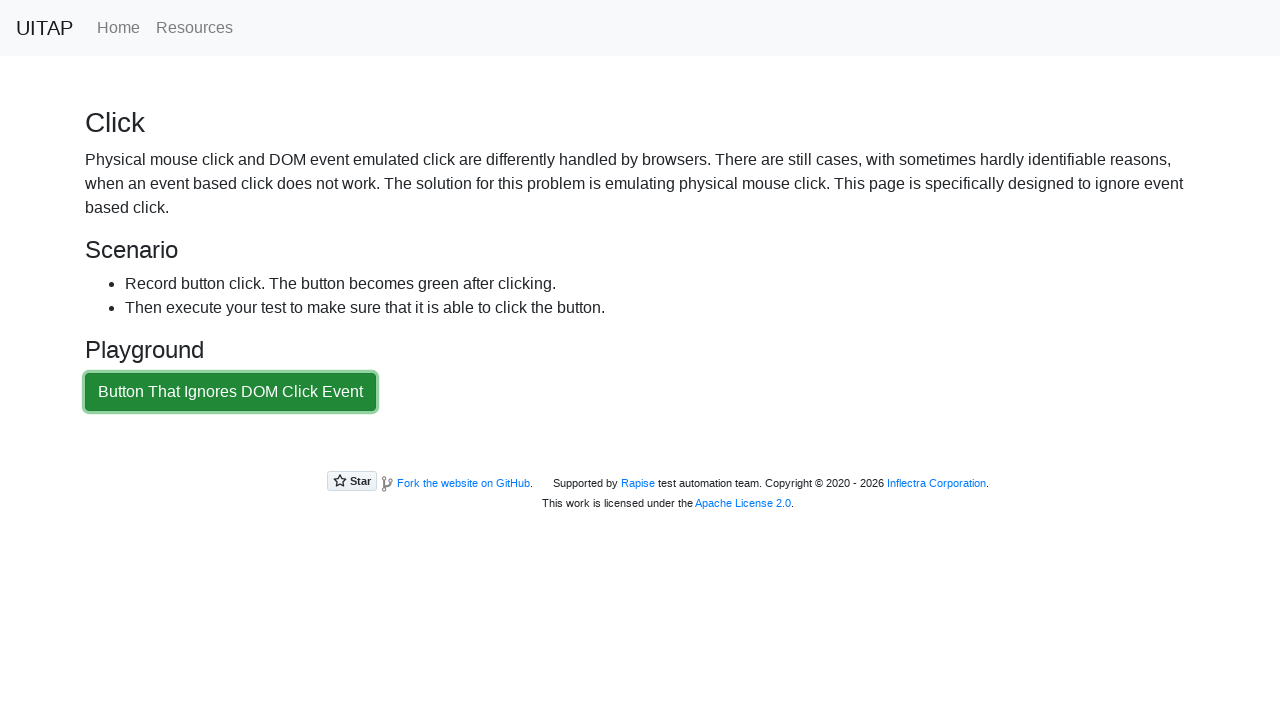